Demonstrates window handling by clicking a link that opens a new window, extracting text from the new window, and using it to fill a form field in the original window

Starting URL: https://rahulshettyacademy.com/loginpagePractise/

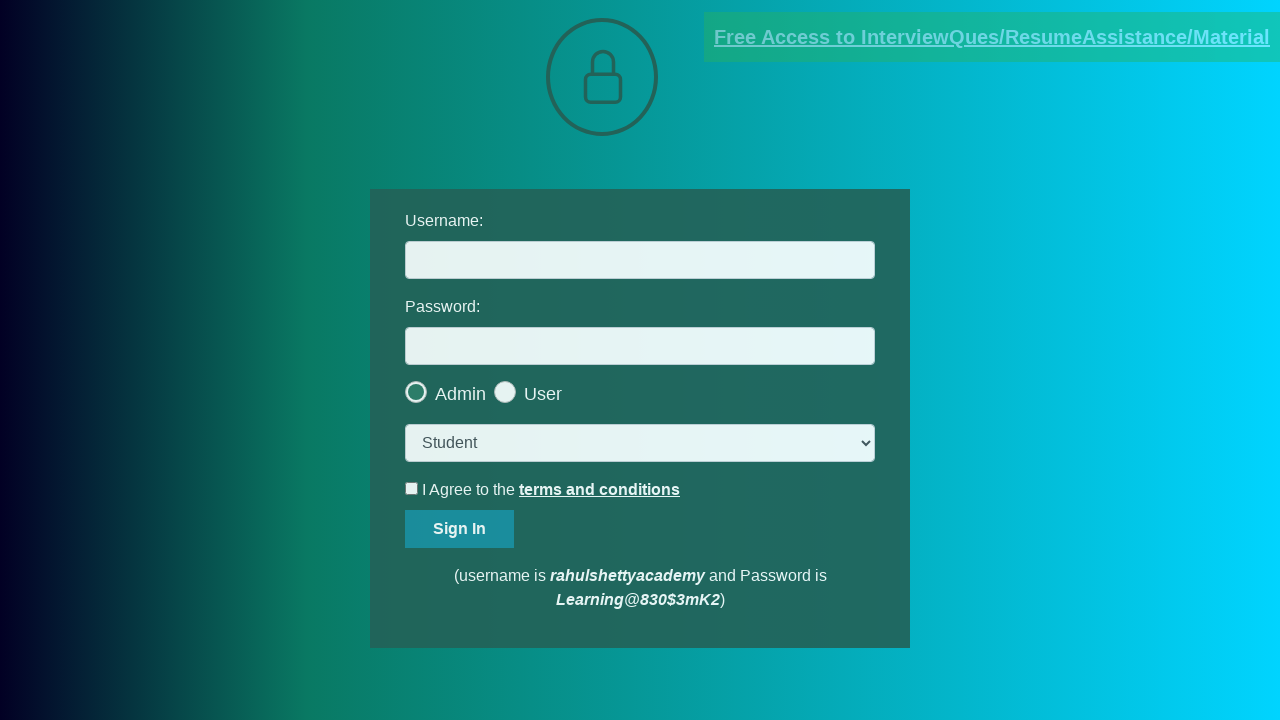

Clicked link to open new window for Free Access to InterviewQues/ResumeAssistance/Material at (992, 37) on a:has-text('Free Access to InterviewQues/ResumeAssistance/Material')
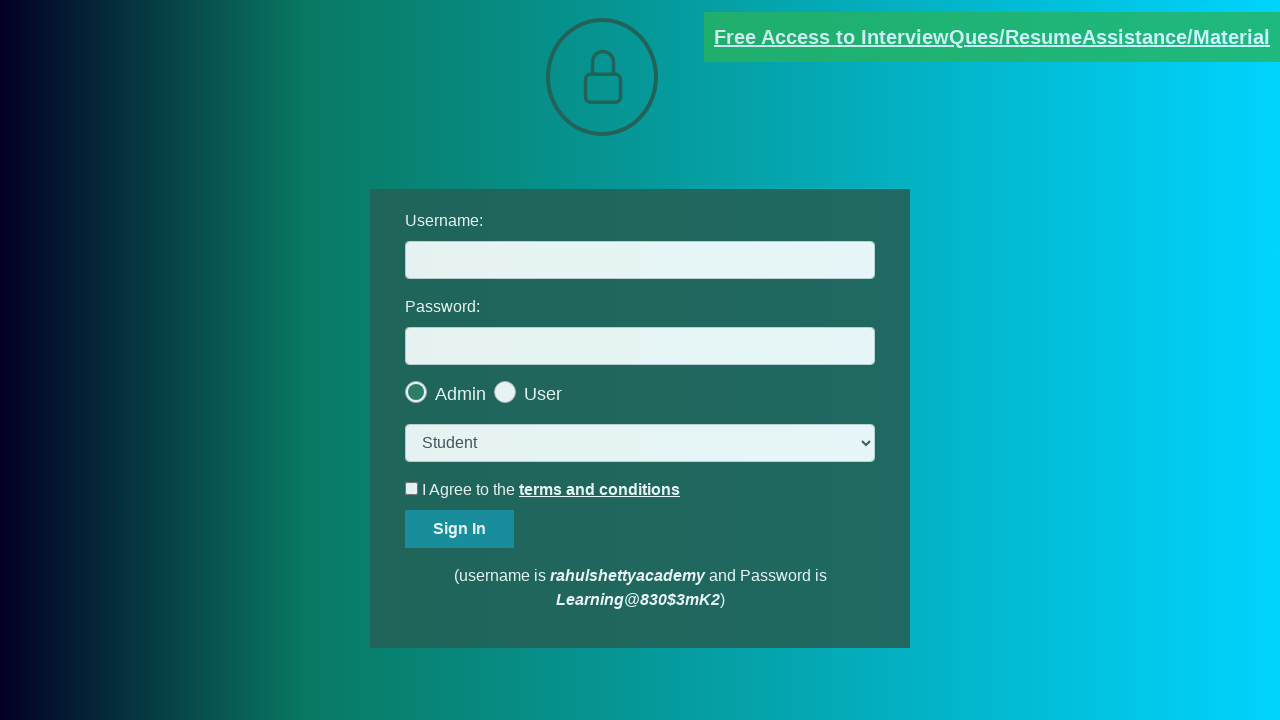

New page/window opened and captured
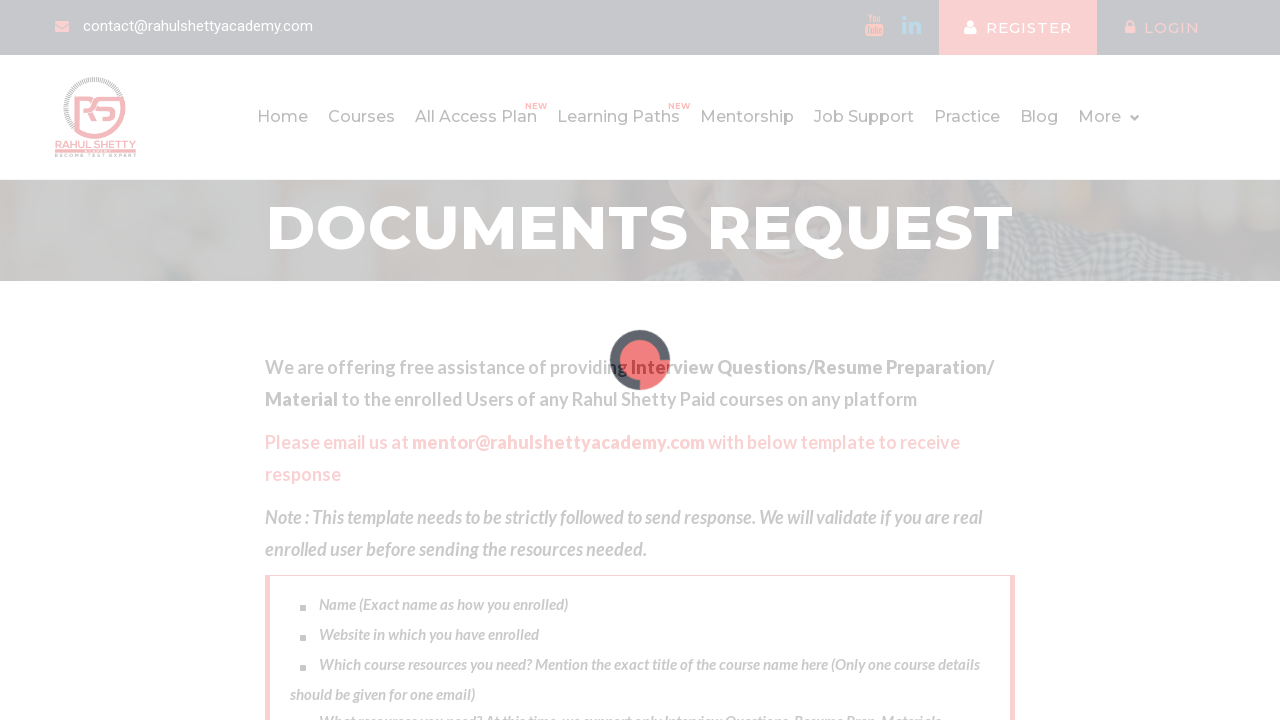

Waited for email text selector to load in new page
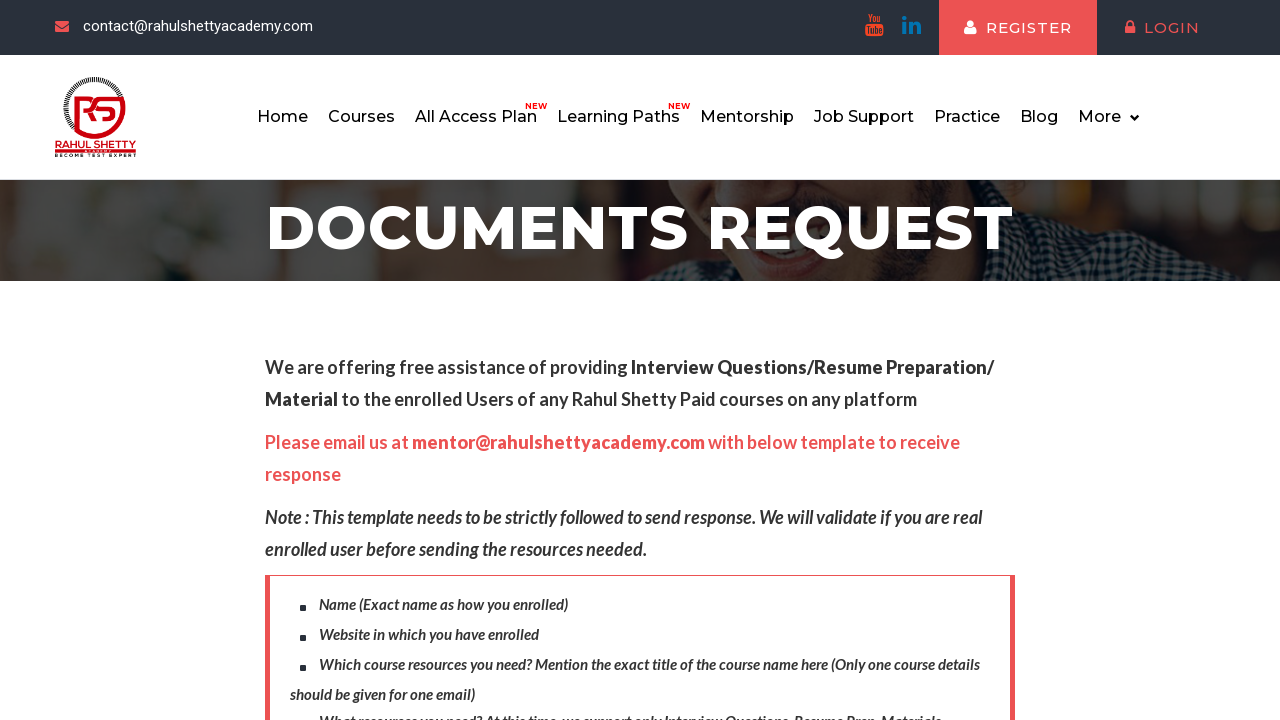

Extracted email text content from new page
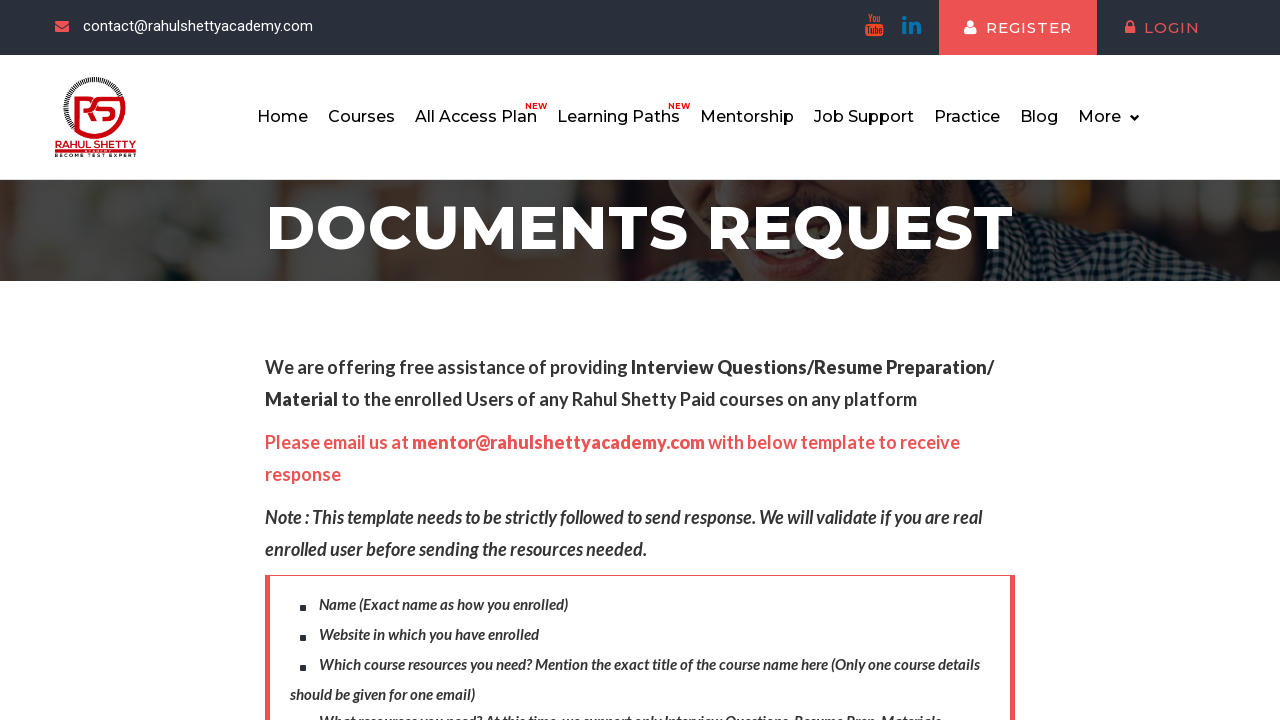

Parsed email from text: mentor@rahulshettyacademy.com
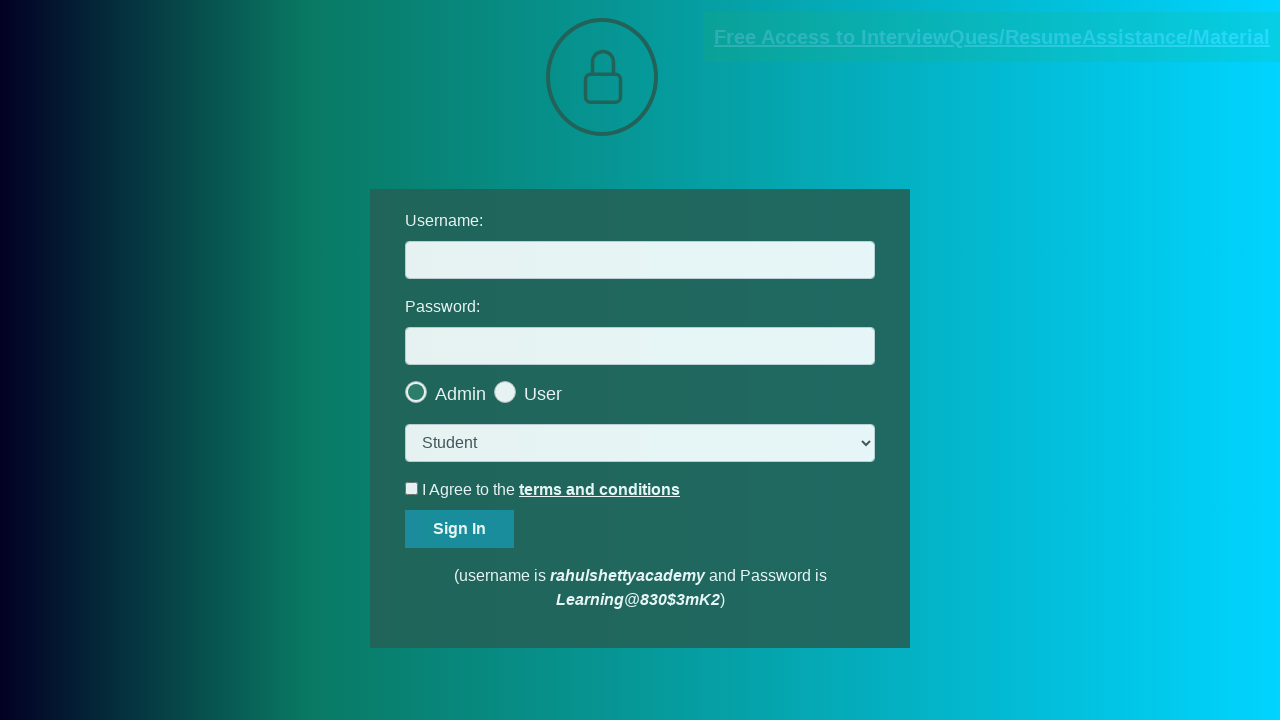

Filled username field with extracted email: mentor@rahulshettyacademy.com on #username
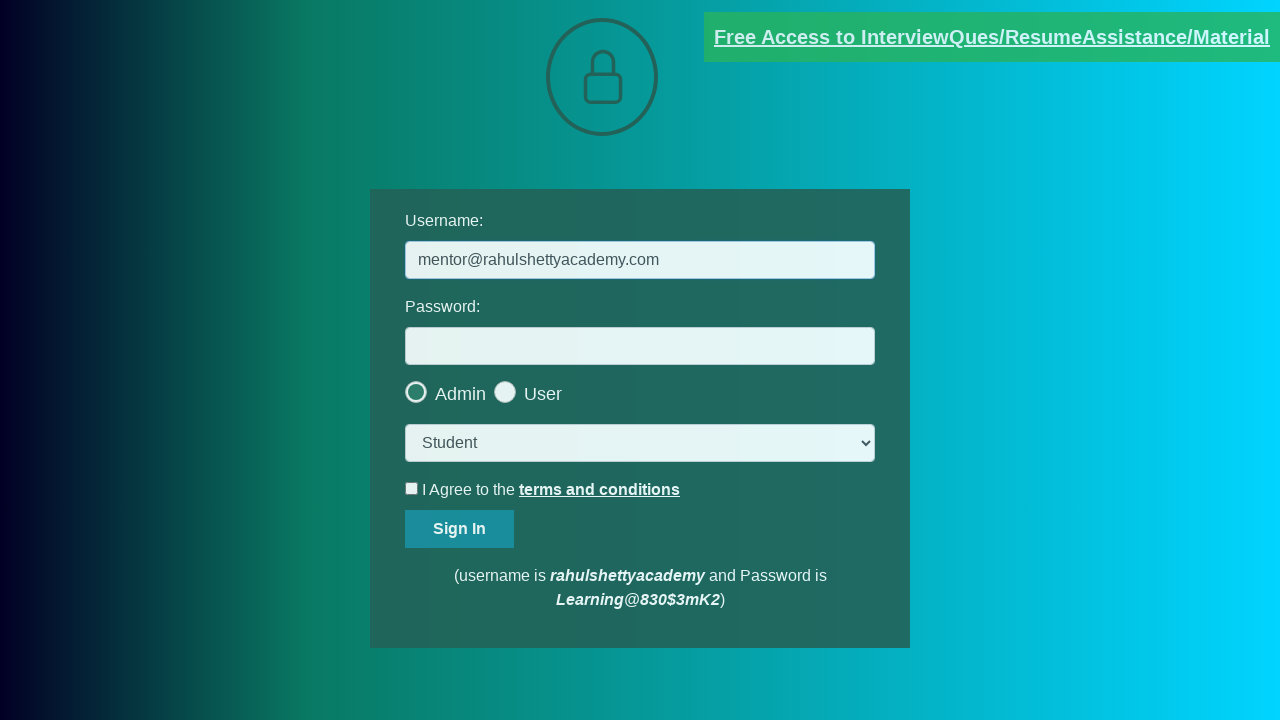

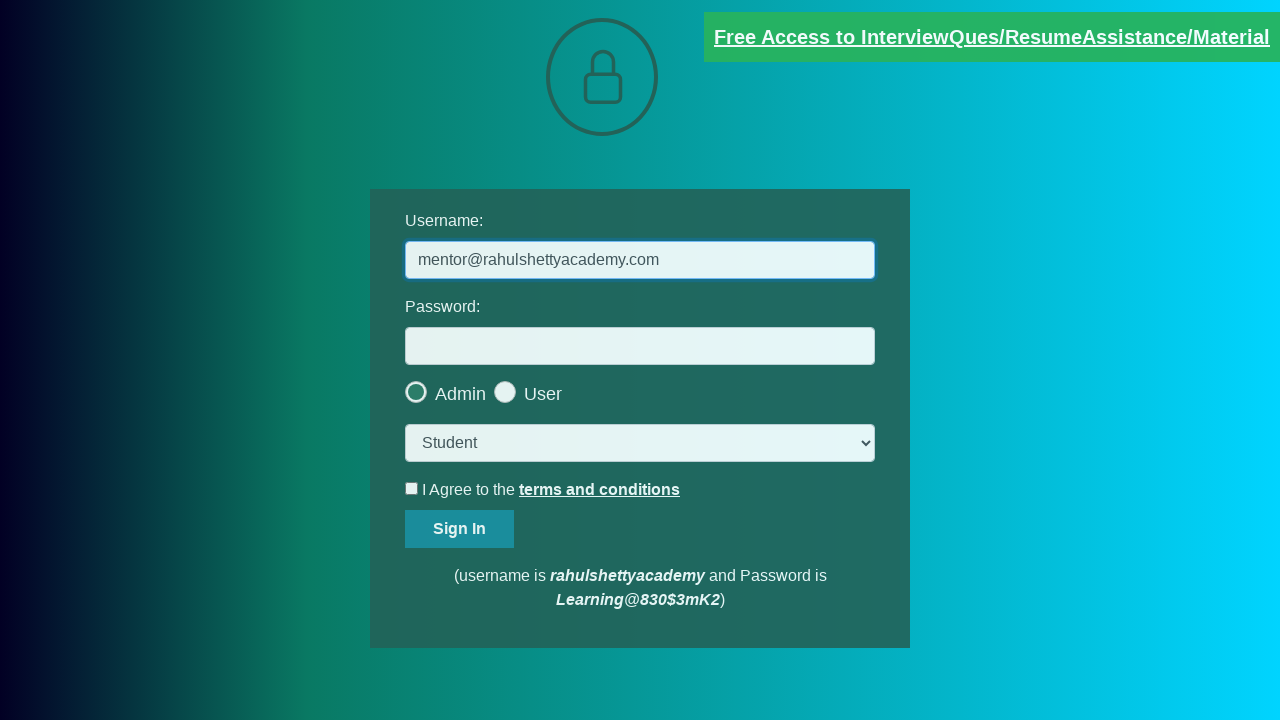